Tests waiting for an element to become clickable, clicking a verify button, and asserting that a success message is displayed.

Starting URL: http://suninjuly.github.io/wait2.html

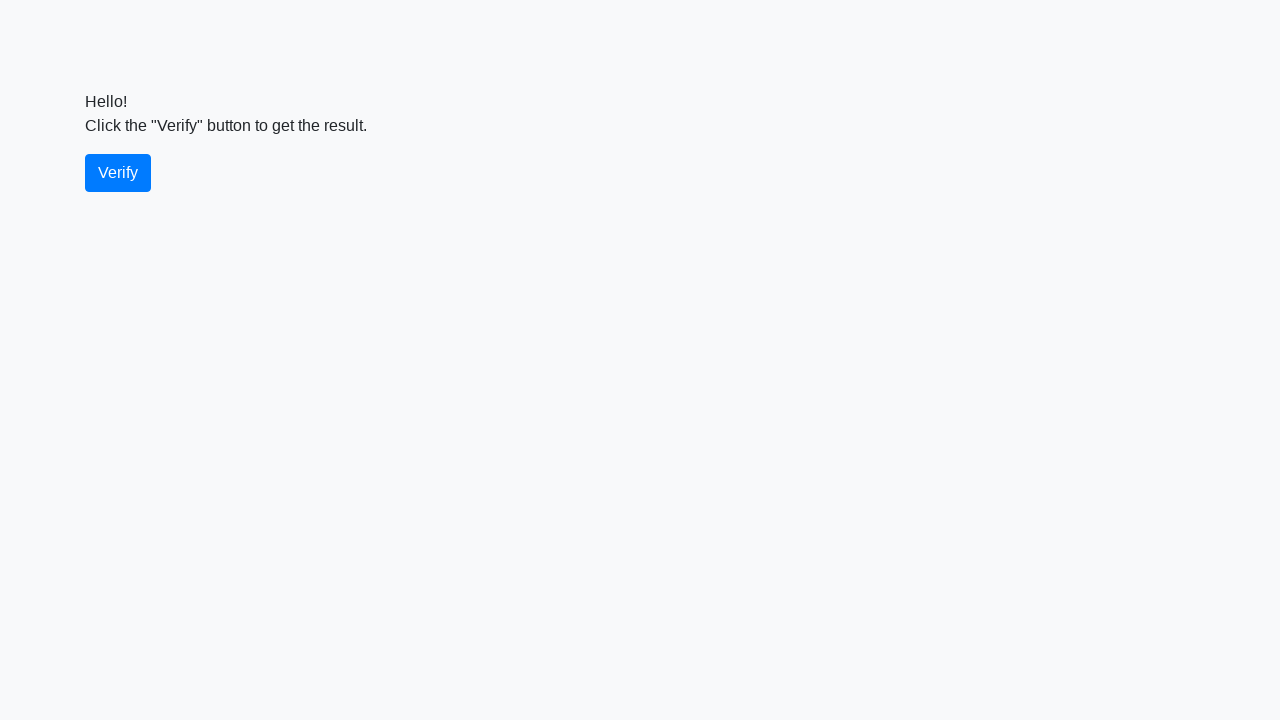

Navigated to wait2.html test page
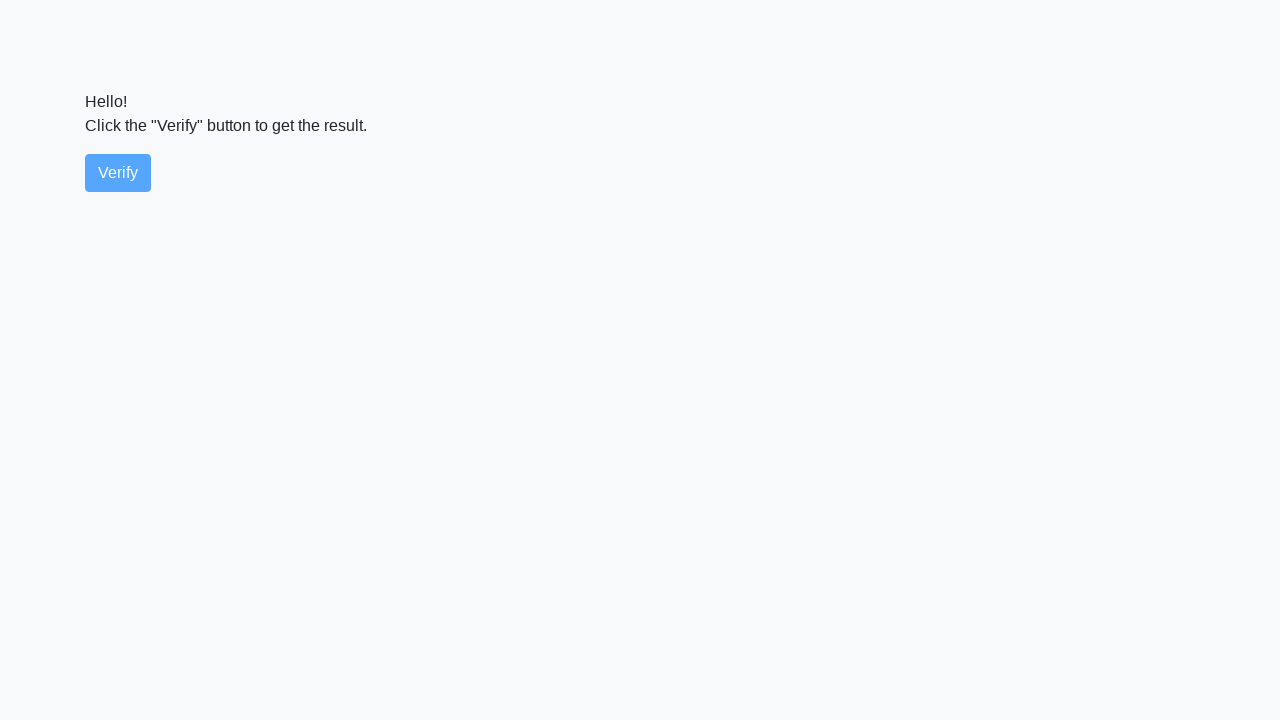

Verify button became visible
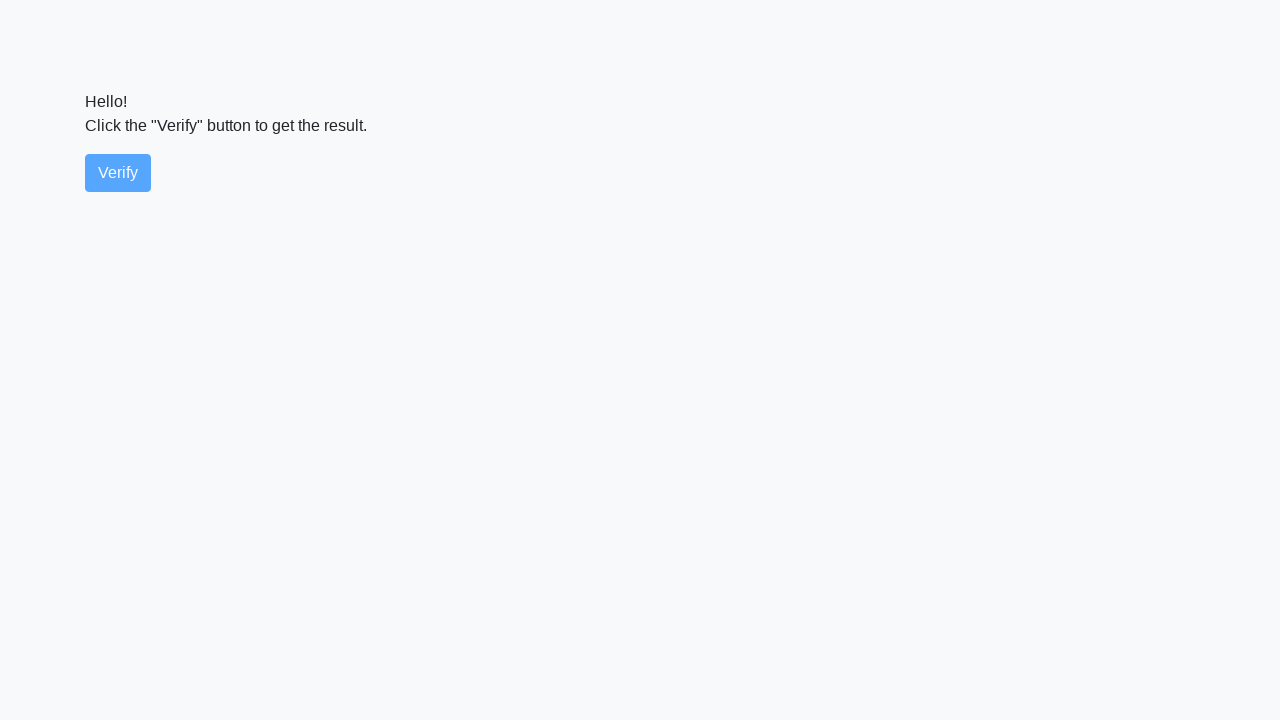

Clicked the verify button at (118, 173) on #verify
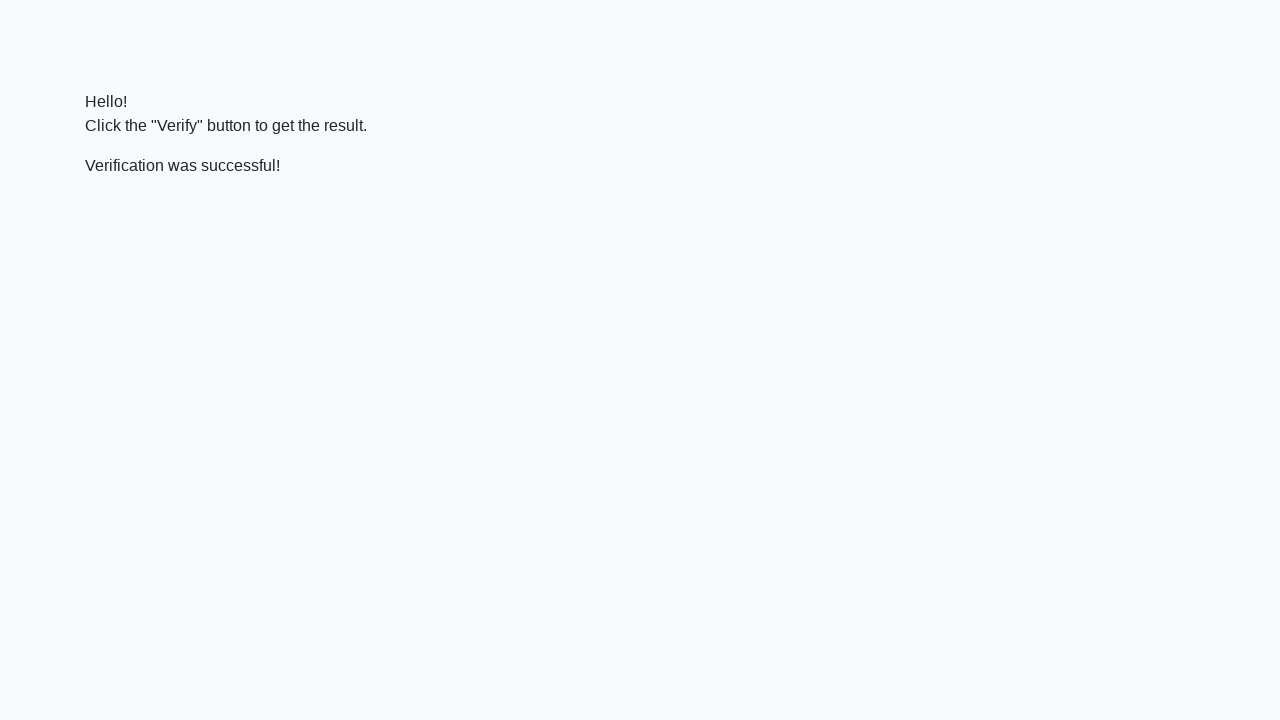

Verification message appeared
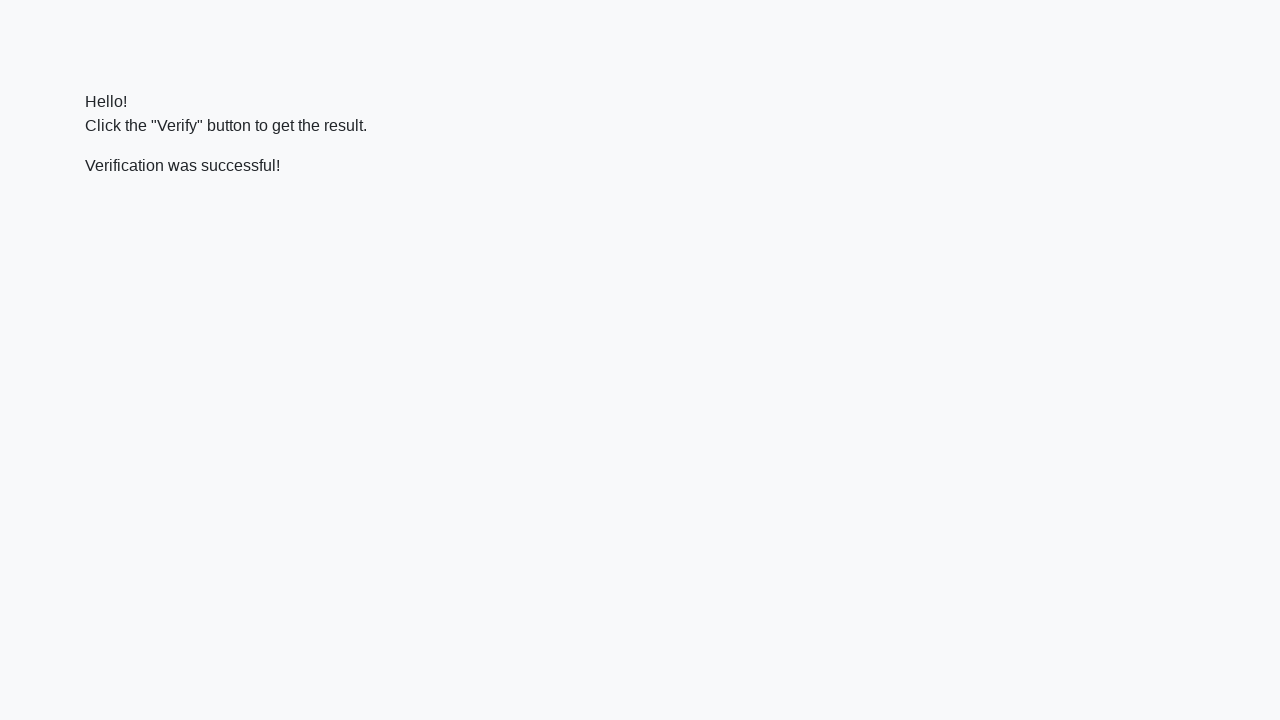

Retrieved message text: 'Verification was successful!'
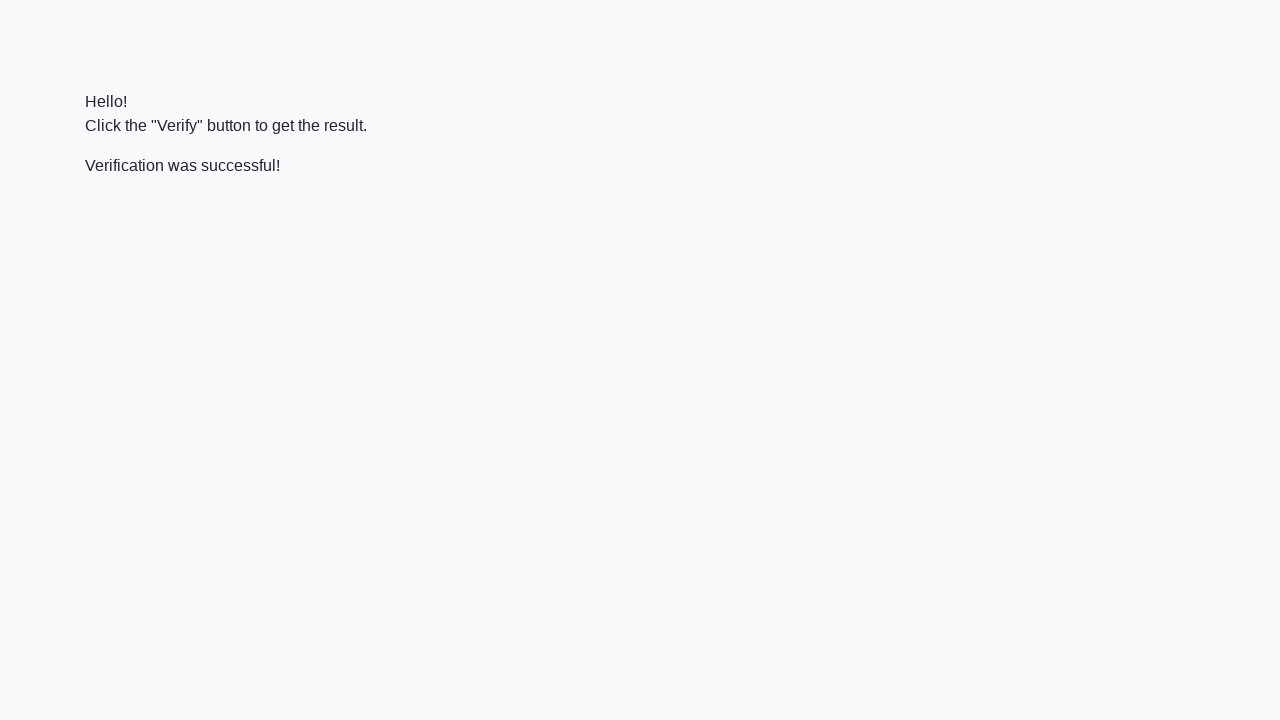

Assertion passed: 'successful' found in message
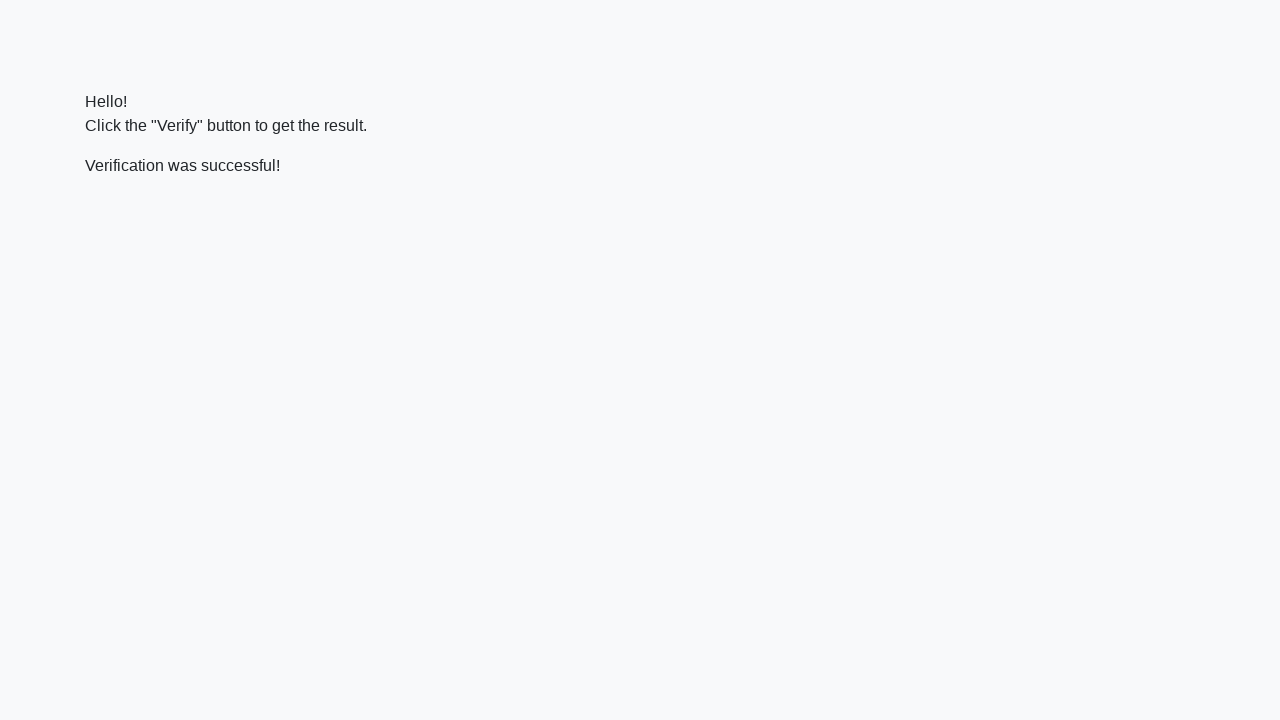

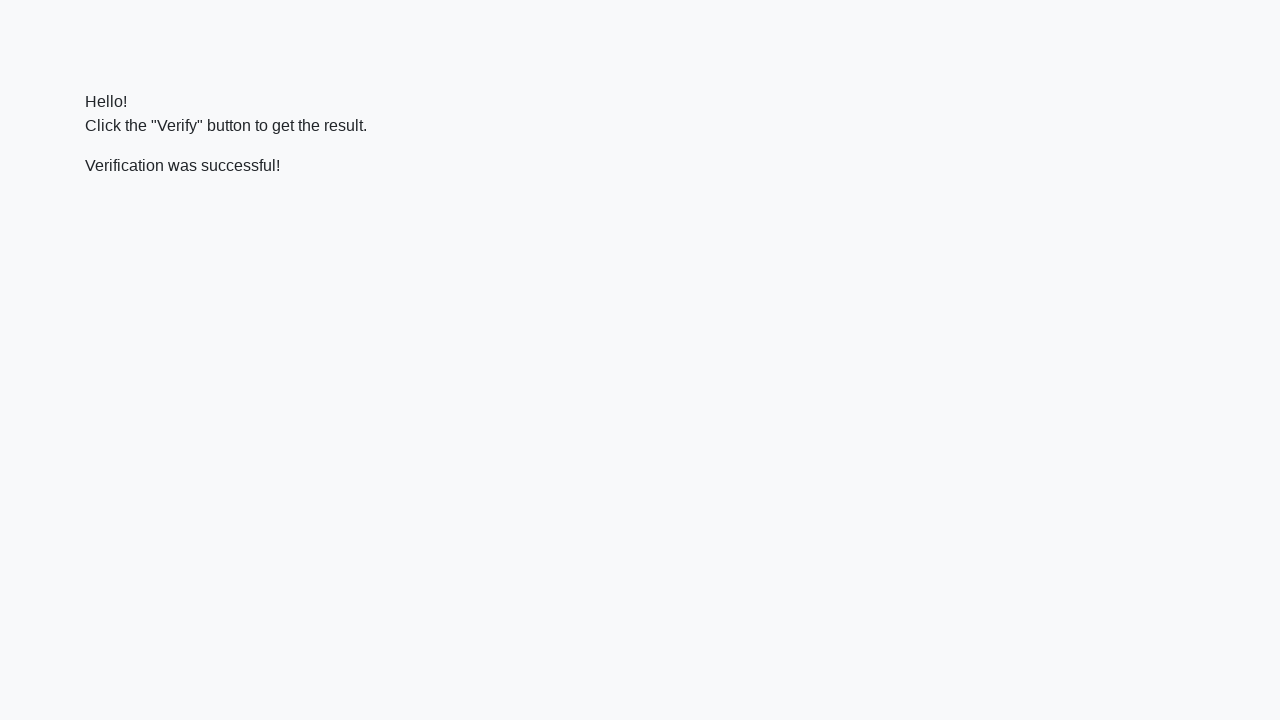